Tests that uncompleting a todo while viewing "Completed" filter removes it from the visible list

Starting URL: https://todomvc.com/examples/typescript-angular/#/

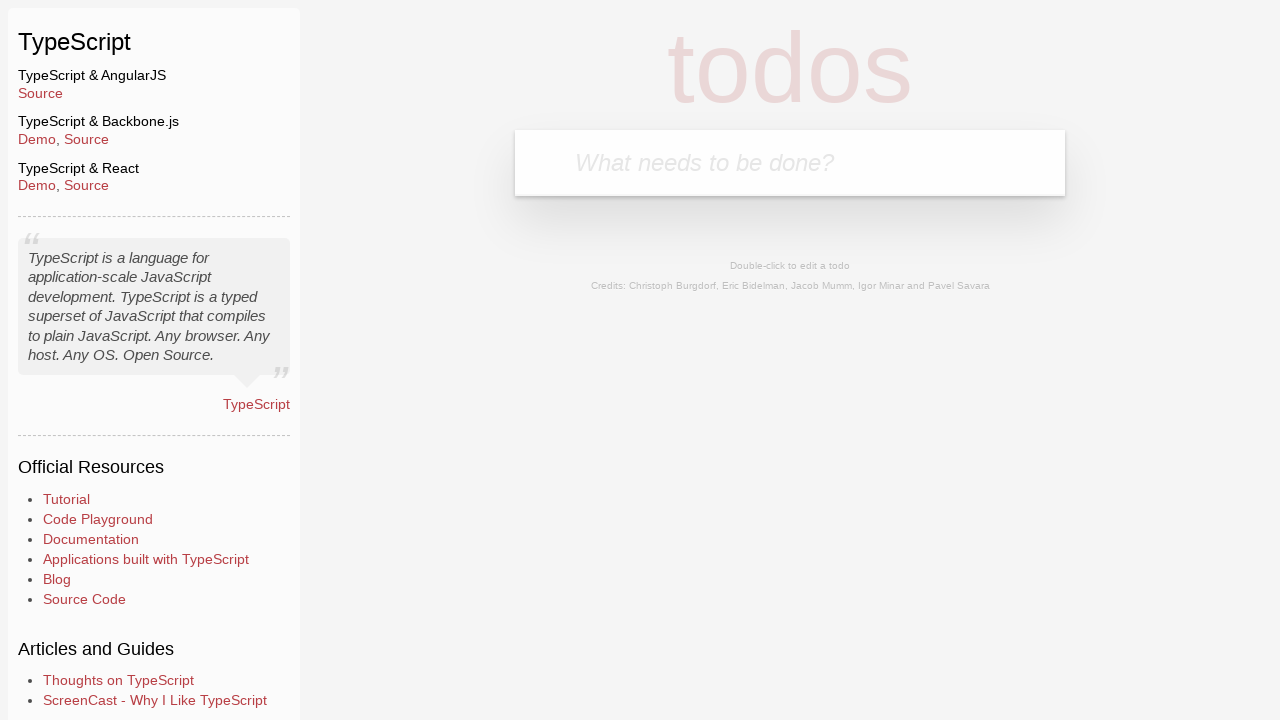

Filled new todo input field with 'Example1' on .new-todo
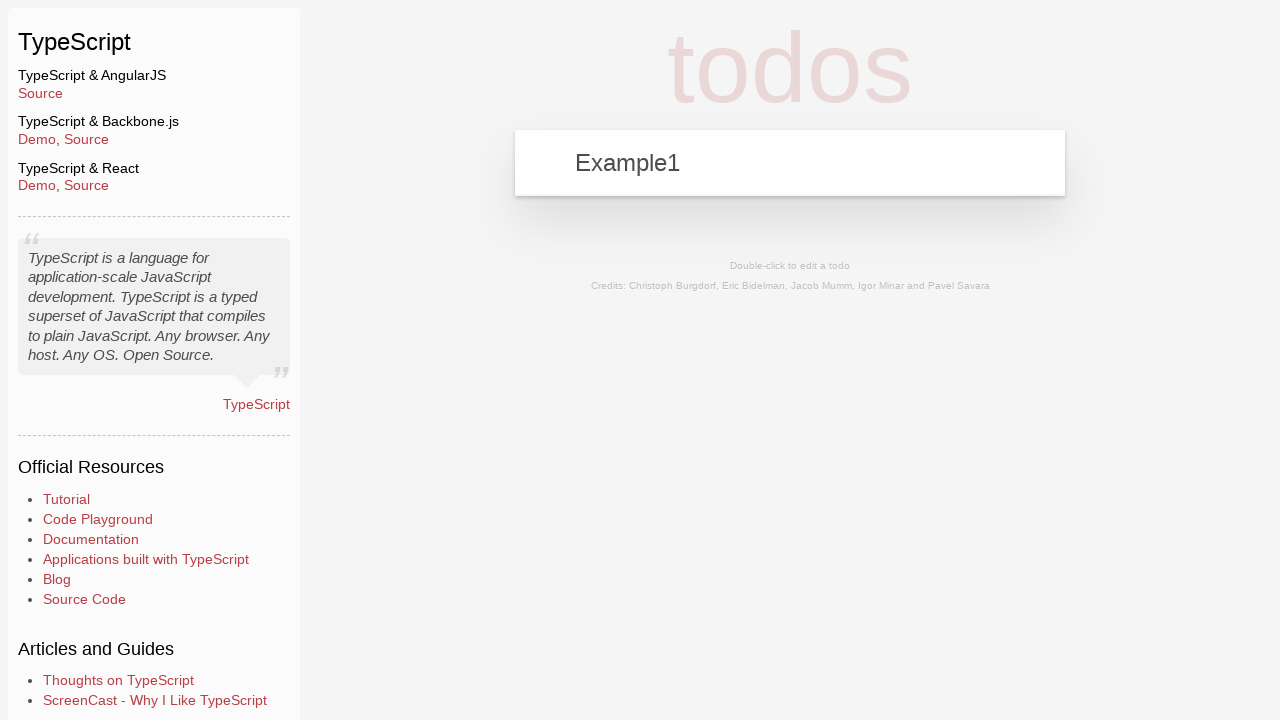

Pressed Enter to add the todo on .new-todo
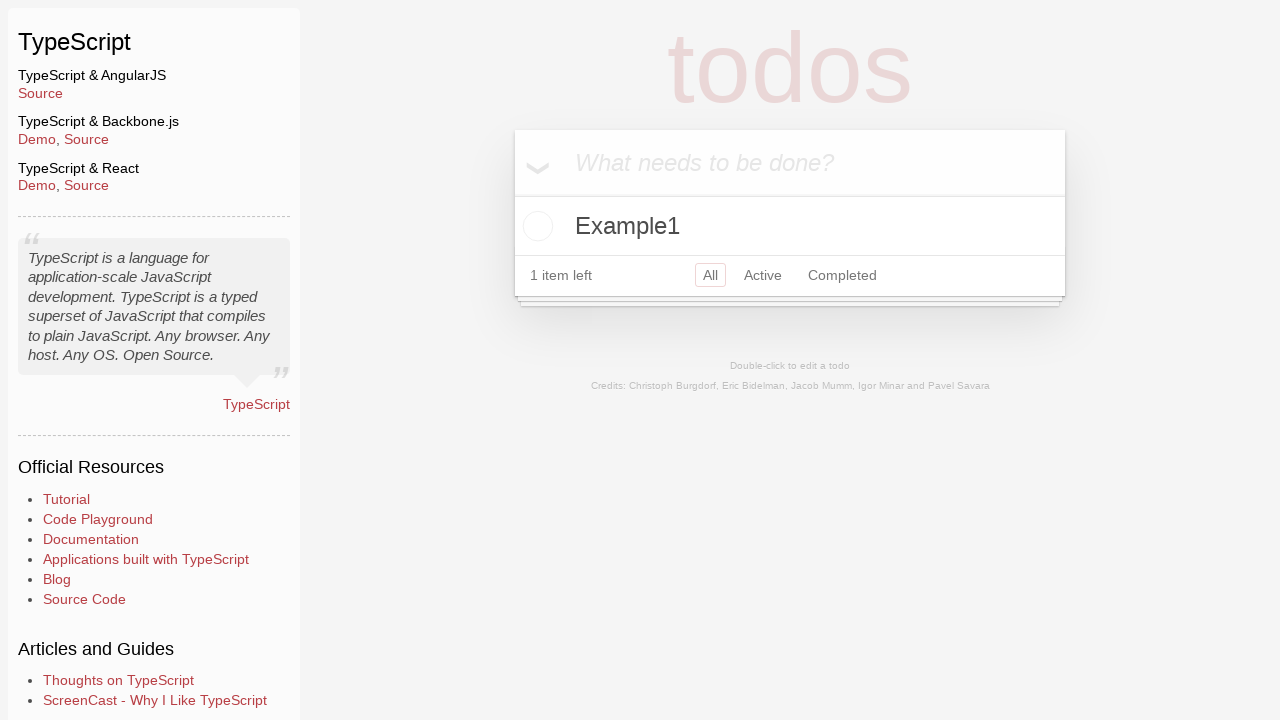

Clicked toggle to mark Example1 as completed at (535, 226) on text=Example1 >> xpath=.. >> input.toggle
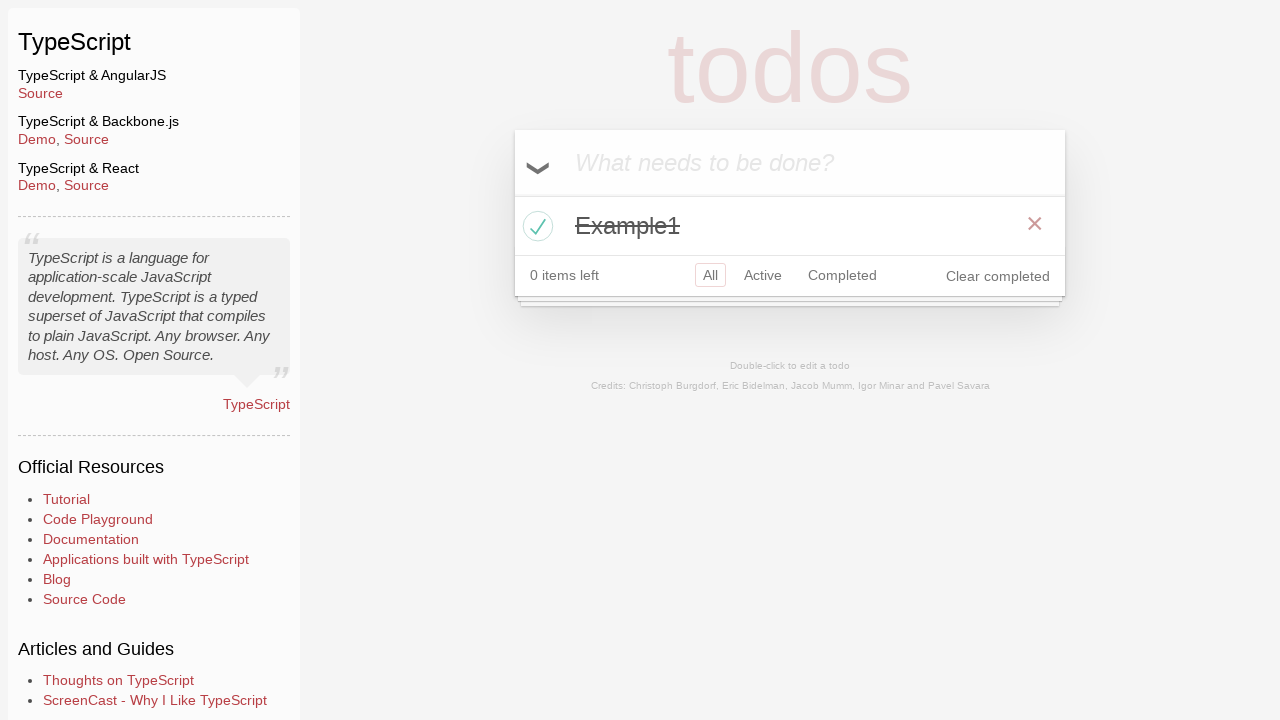

Clicked Completed filter button at (842, 275) on a:has-text('Completed')
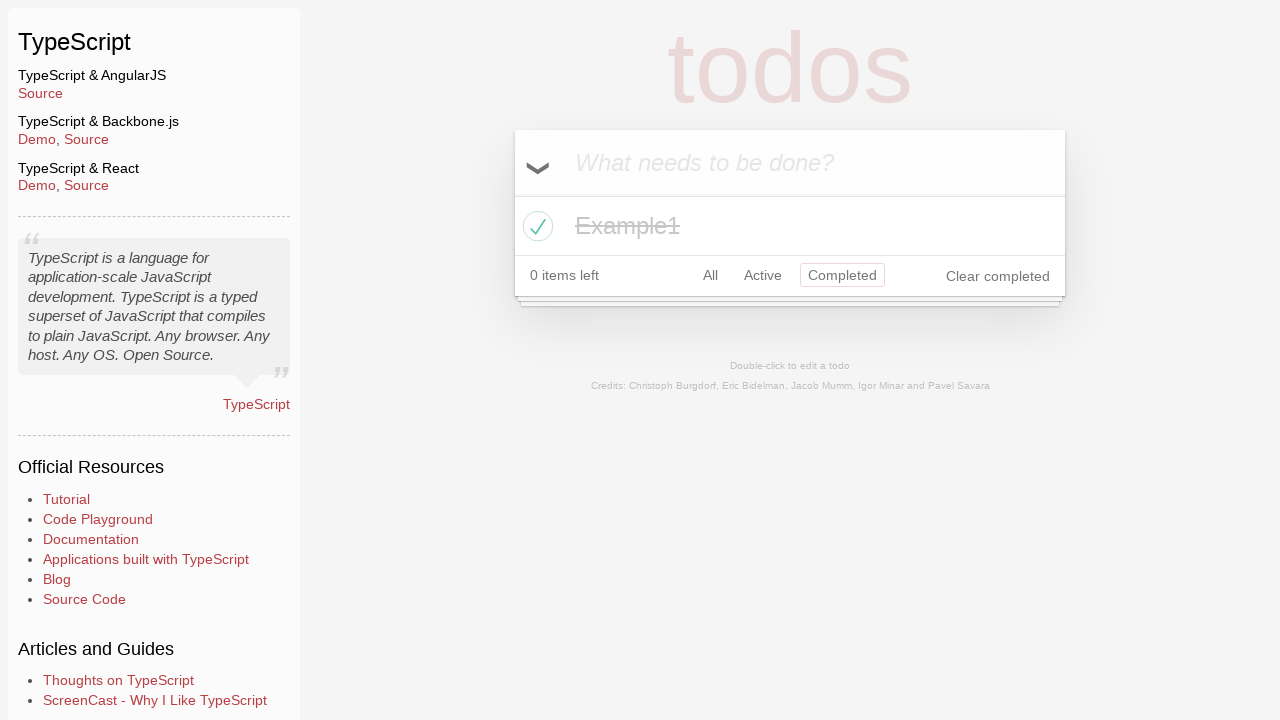

Clicked toggle to uncomplete Example1 at (535, 226) on text=Example1 >> xpath=.. >> input.toggle
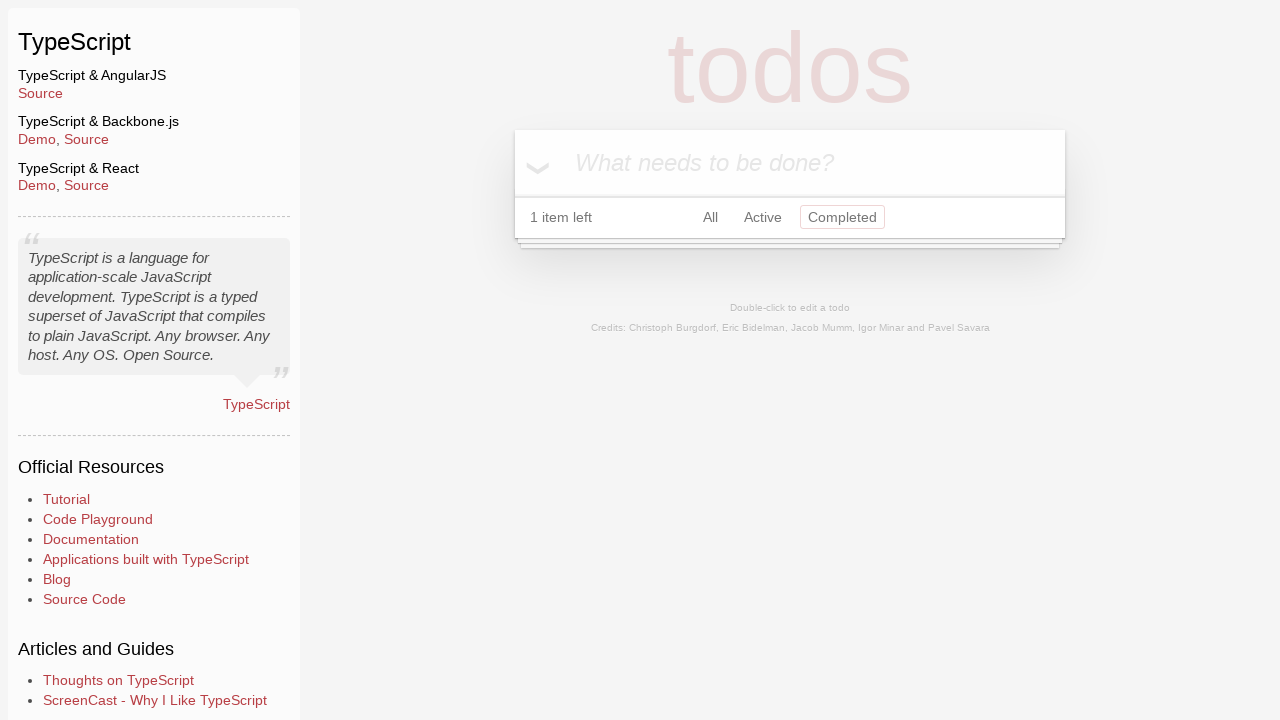

Waited for todo to be removed from completed list
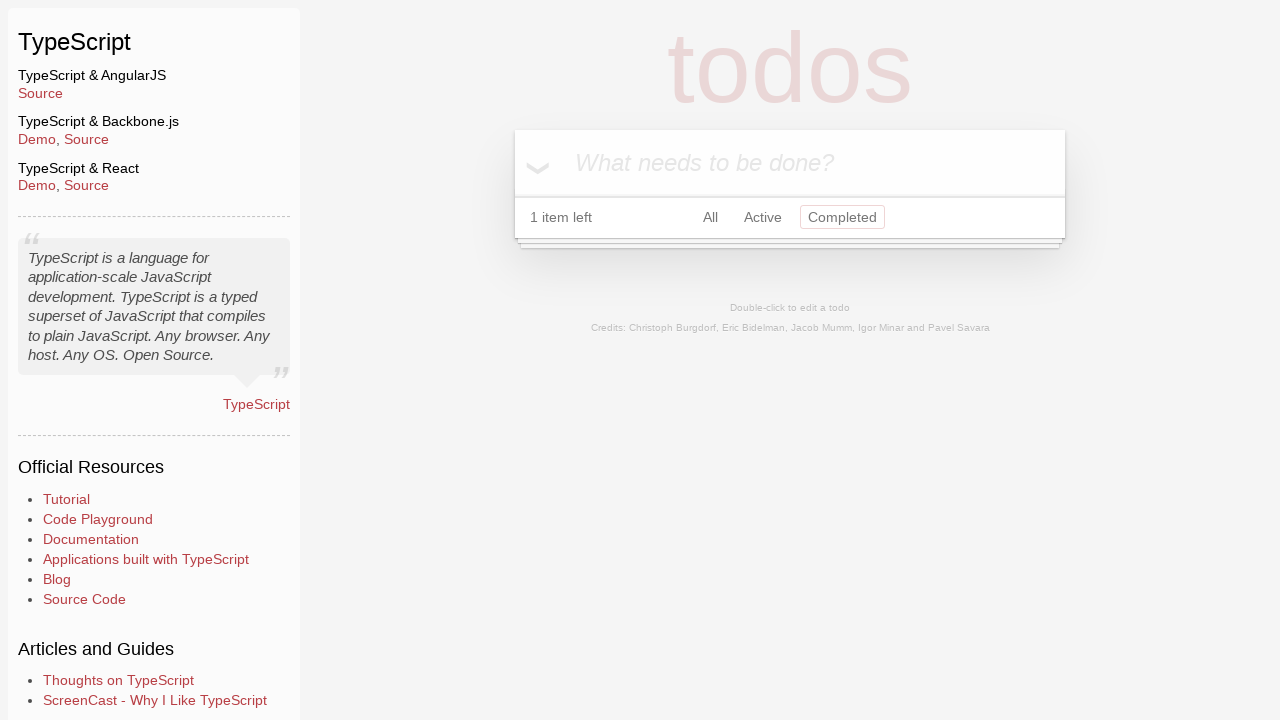

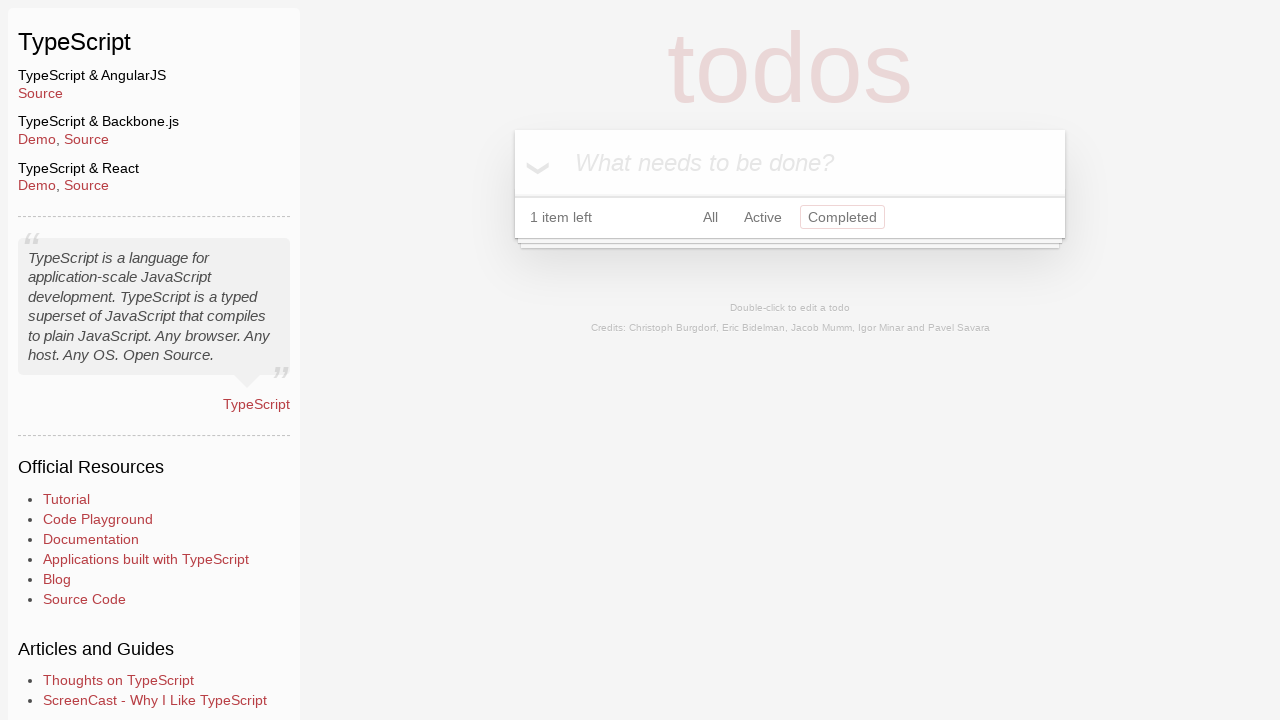